Navigates to Hepsiburada (Turkish e-commerce site) homepage and verifies the page loads

Starting URL: https://hepsiburada.com

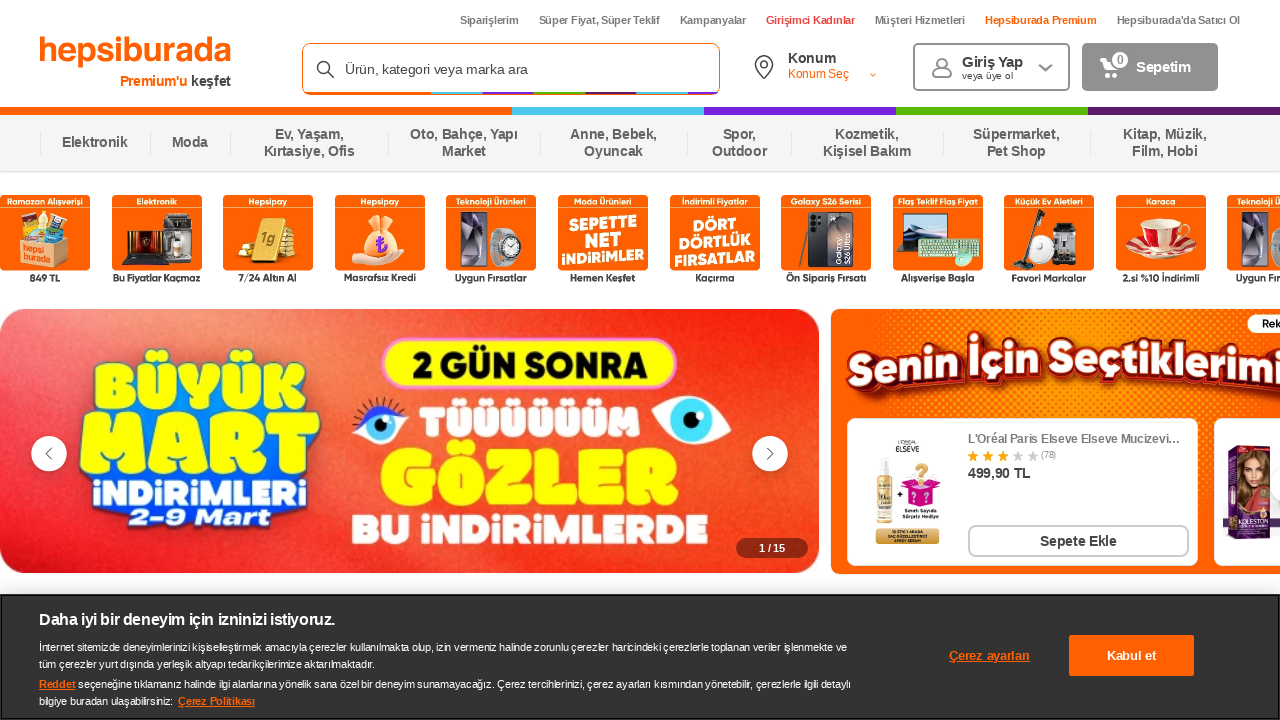

Waited for Hepsiburada homepage to fully load (DOM content loaded)
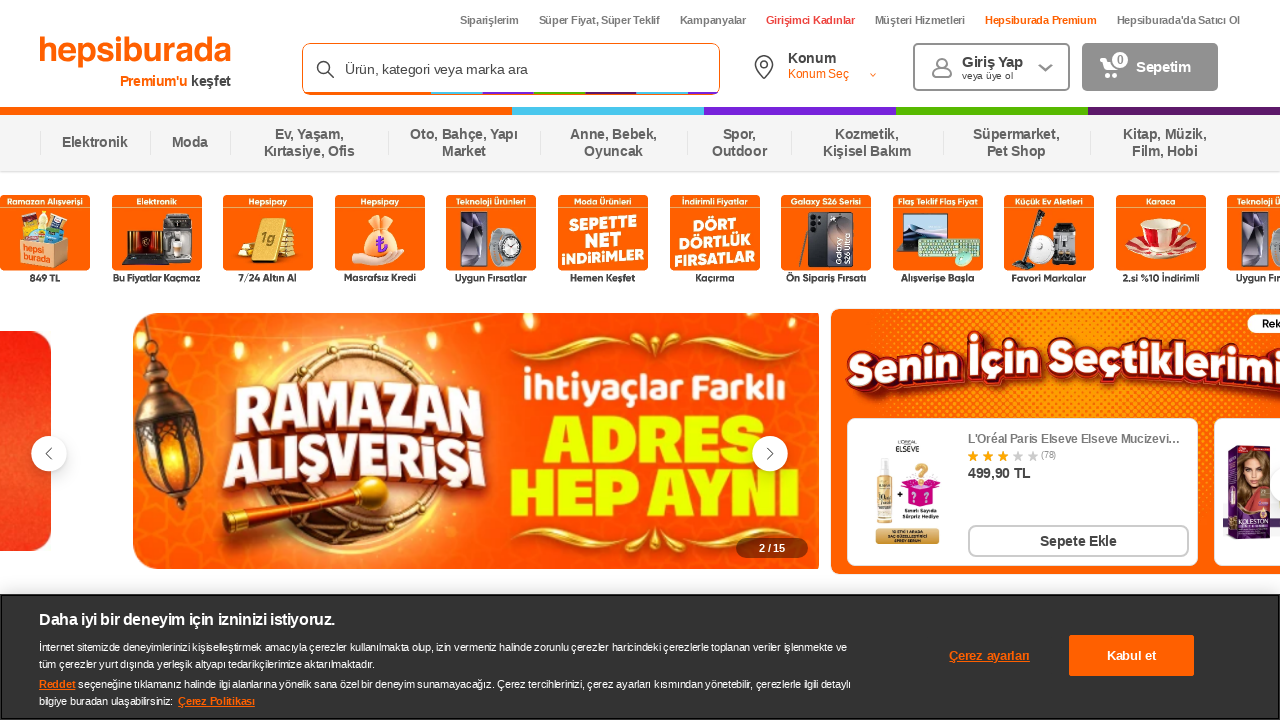

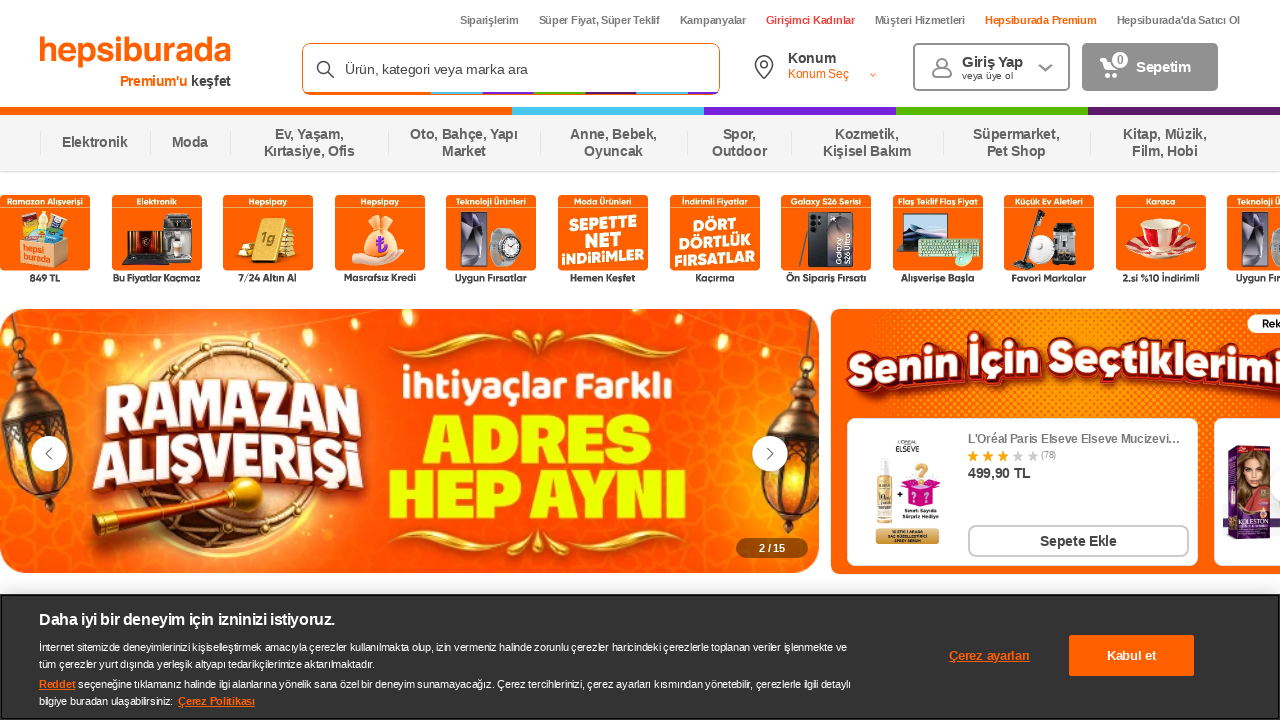